Tests that selecting Male gender radio button is correctly displayed in confirmation

Starting URL: https://demoqa.com/automation-practice-form

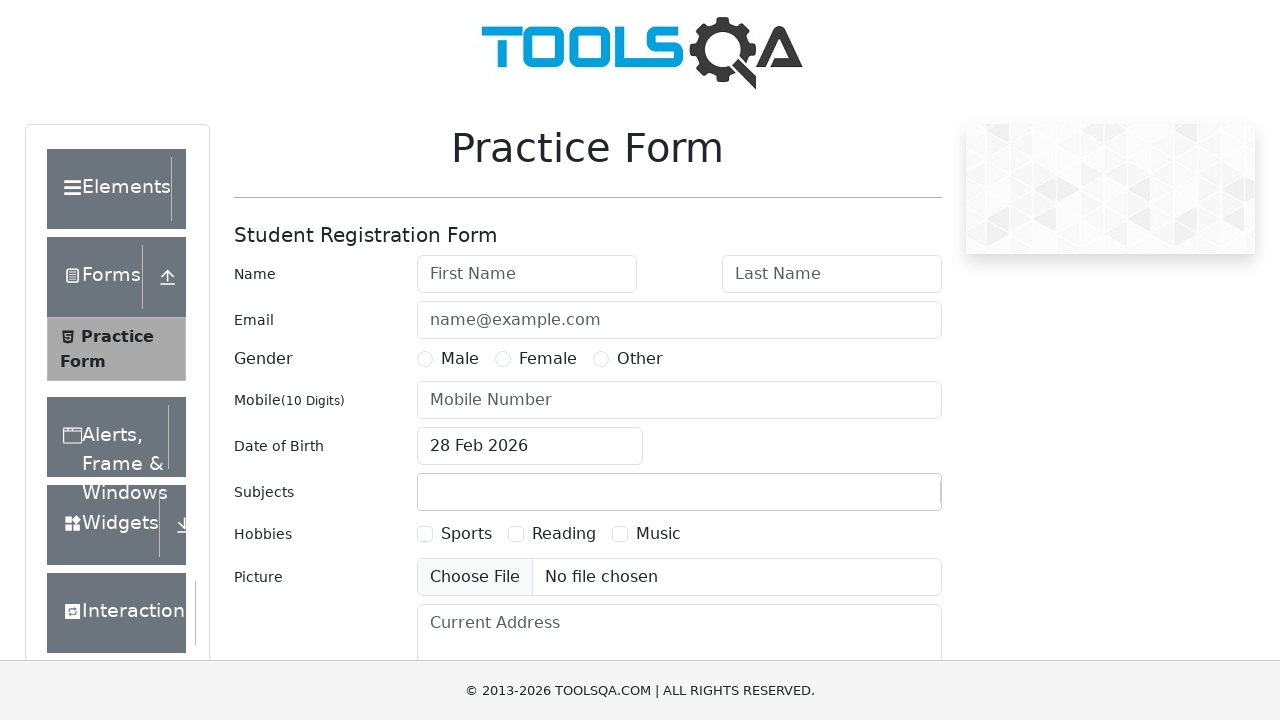

Filled first name field with 'Michael' on #firstName
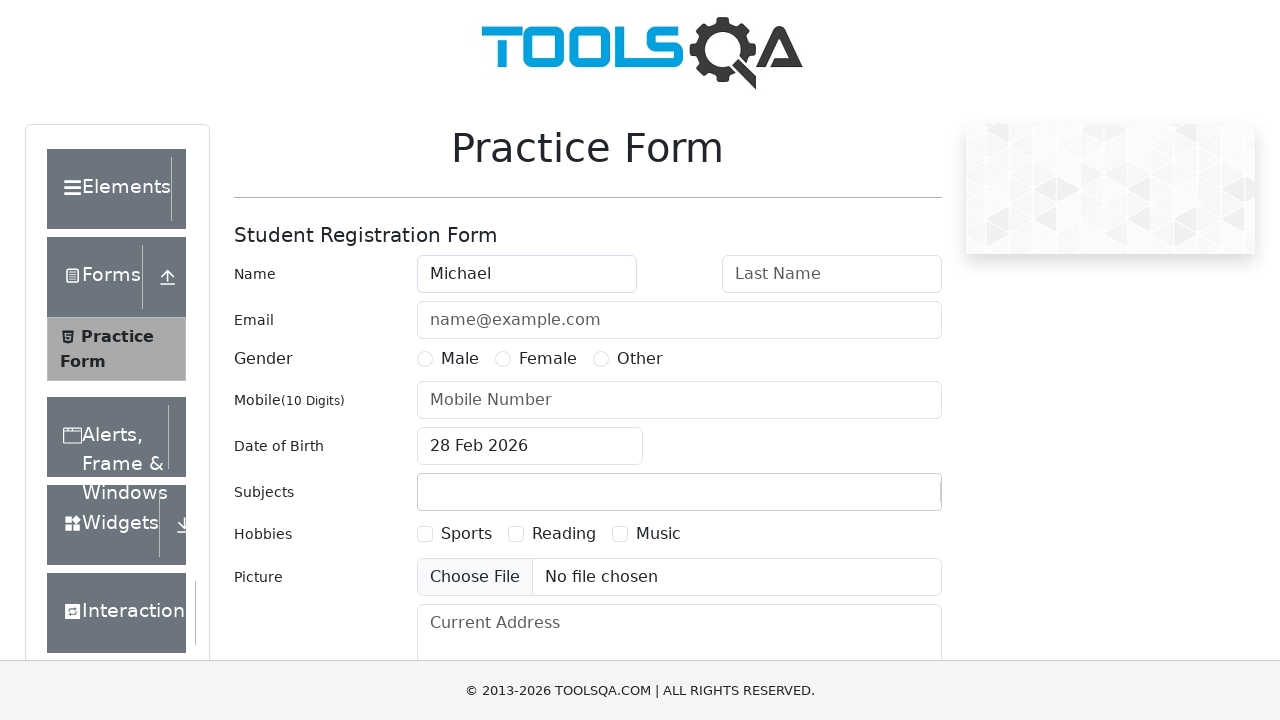

Filled last name field with 'Johnson' on #lastName
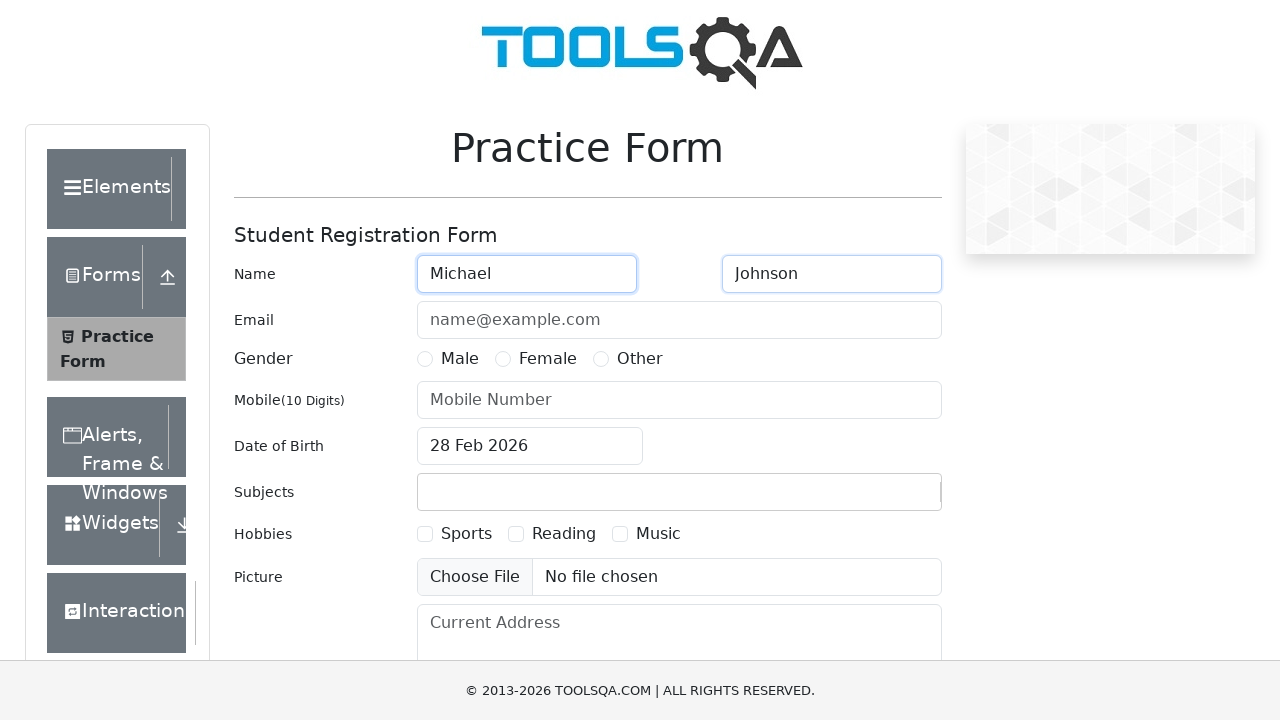

Filled user number field with '5551234567' on #userNumber
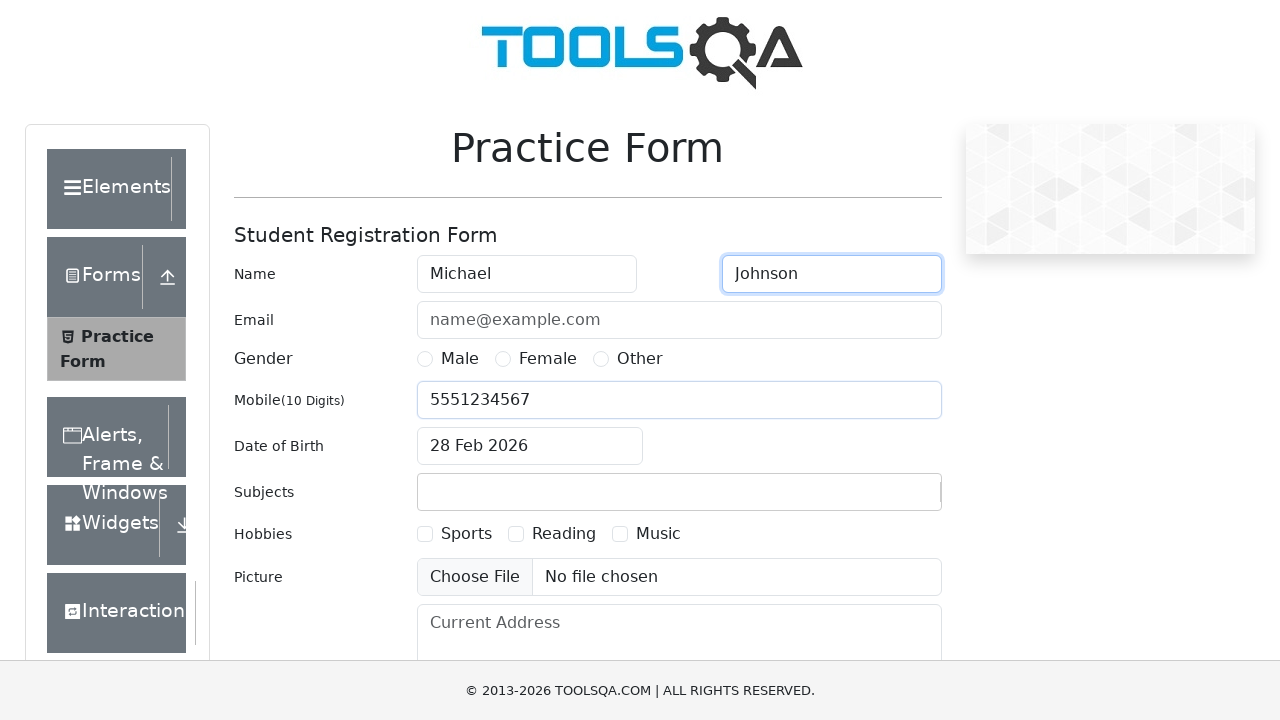

Selected Male gender radio button at (460, 359) on xpath=//label[contains(text(),'Male')]
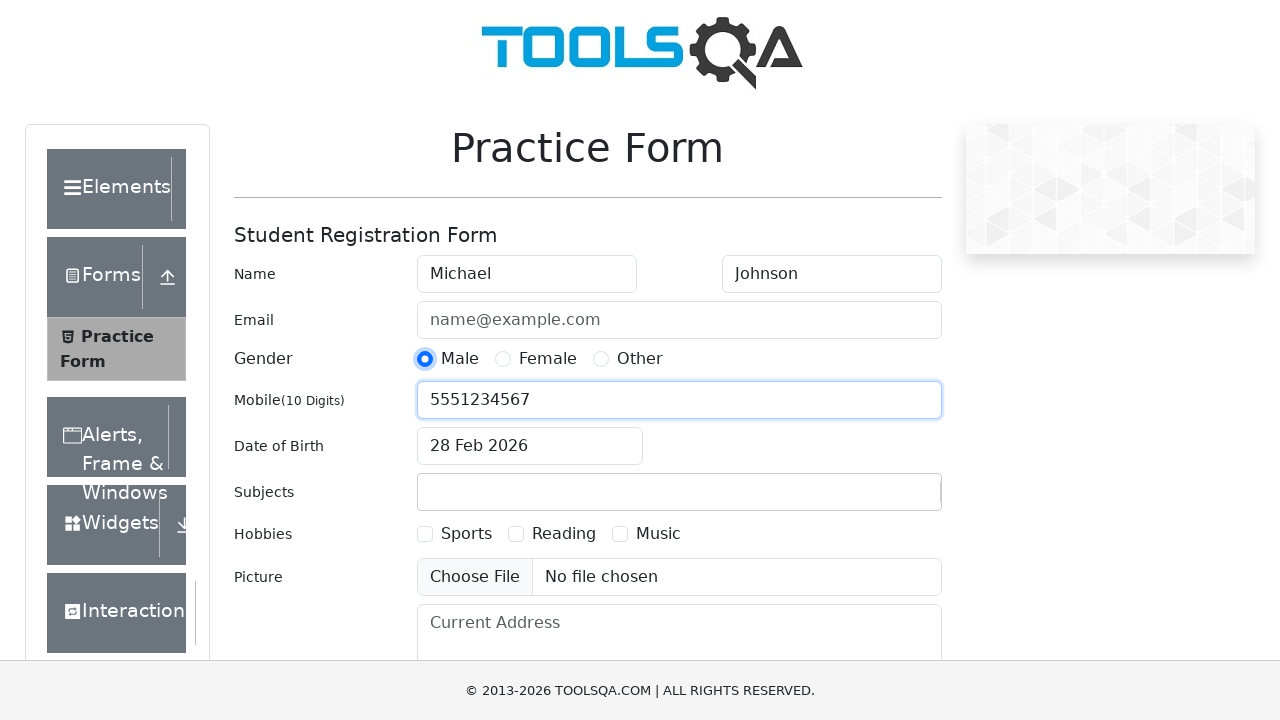

Clicked submit button to submit the form at (885, 499) on #submit
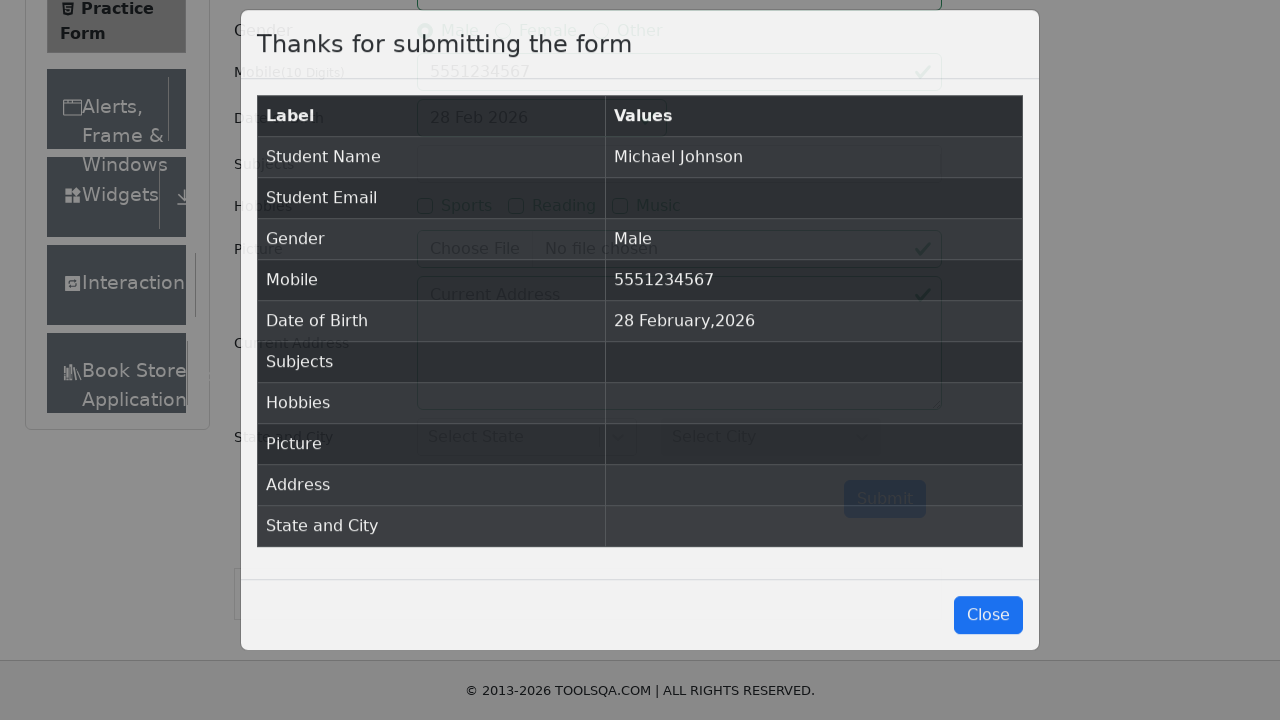

Confirmation dialog loaded
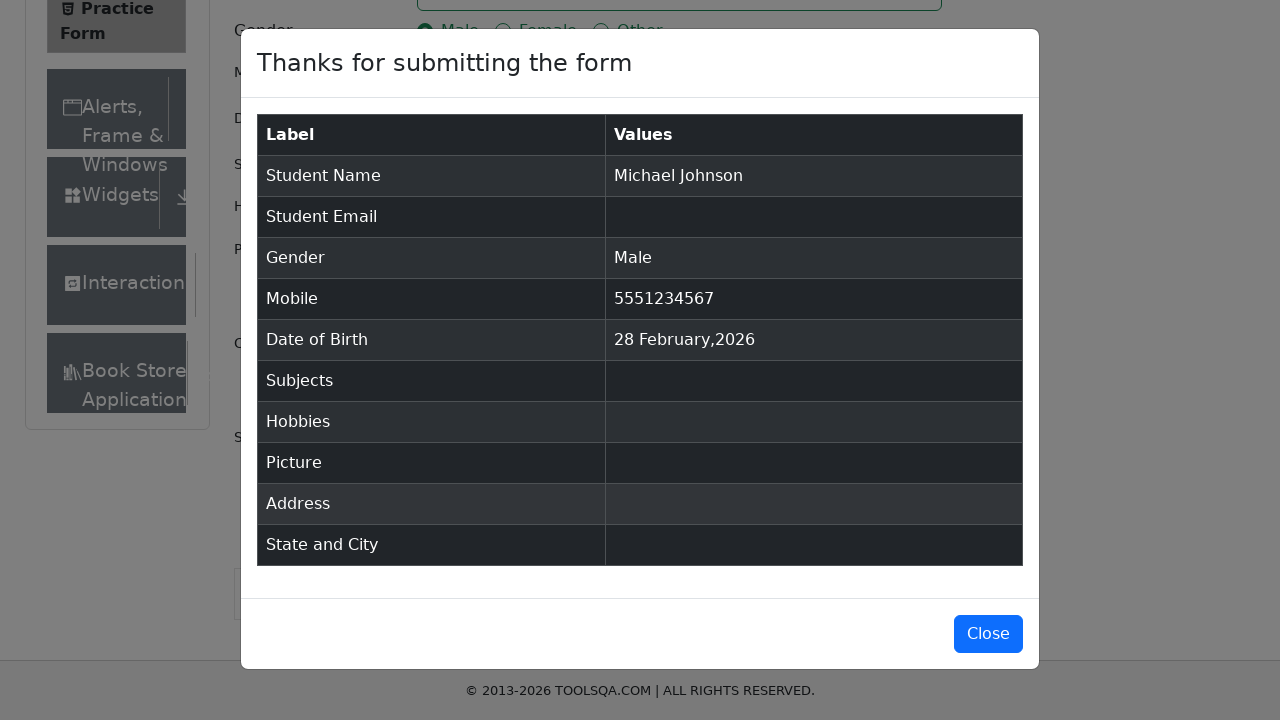

Retrieved gender value from confirmation dialog
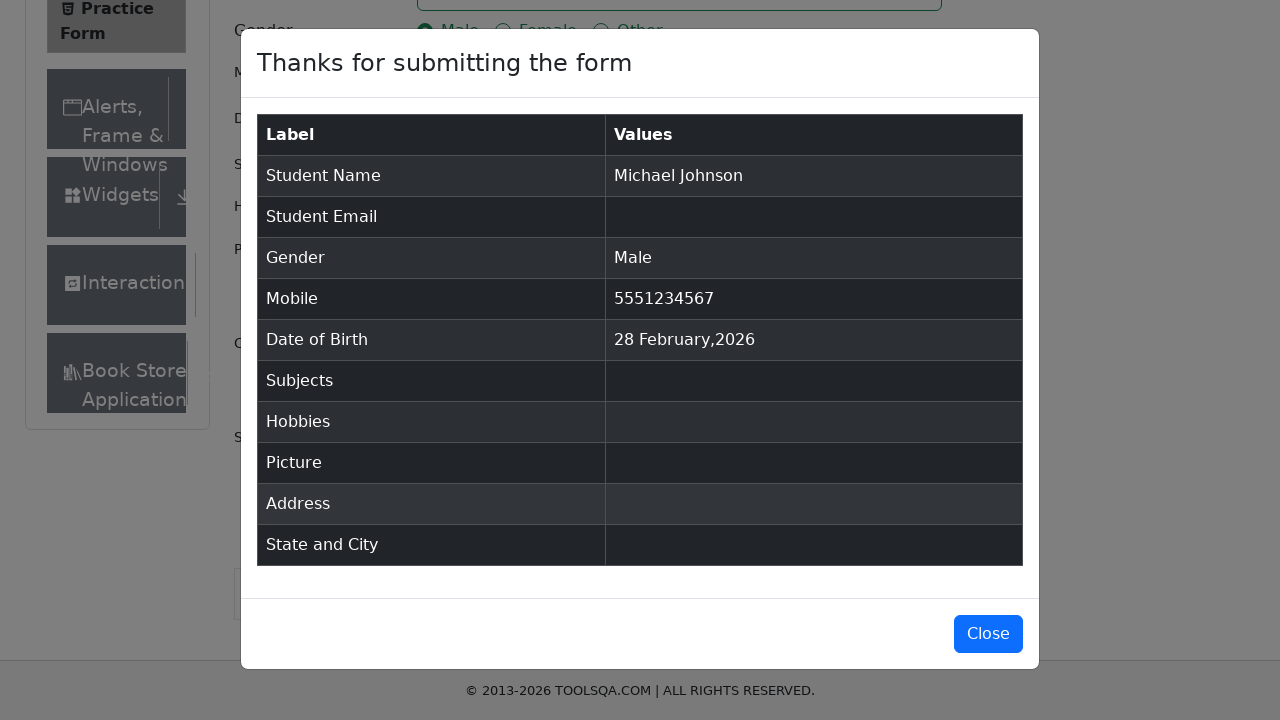

Verified that gender in confirmation dialog is 'Male'
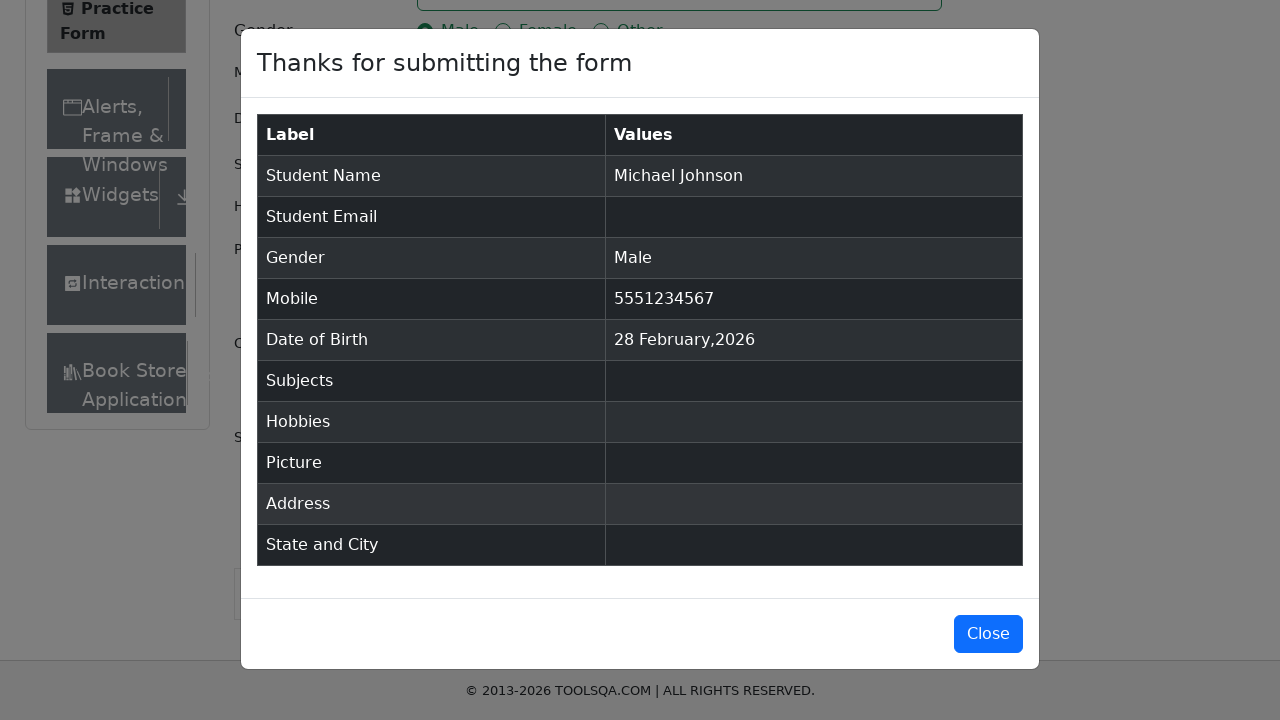

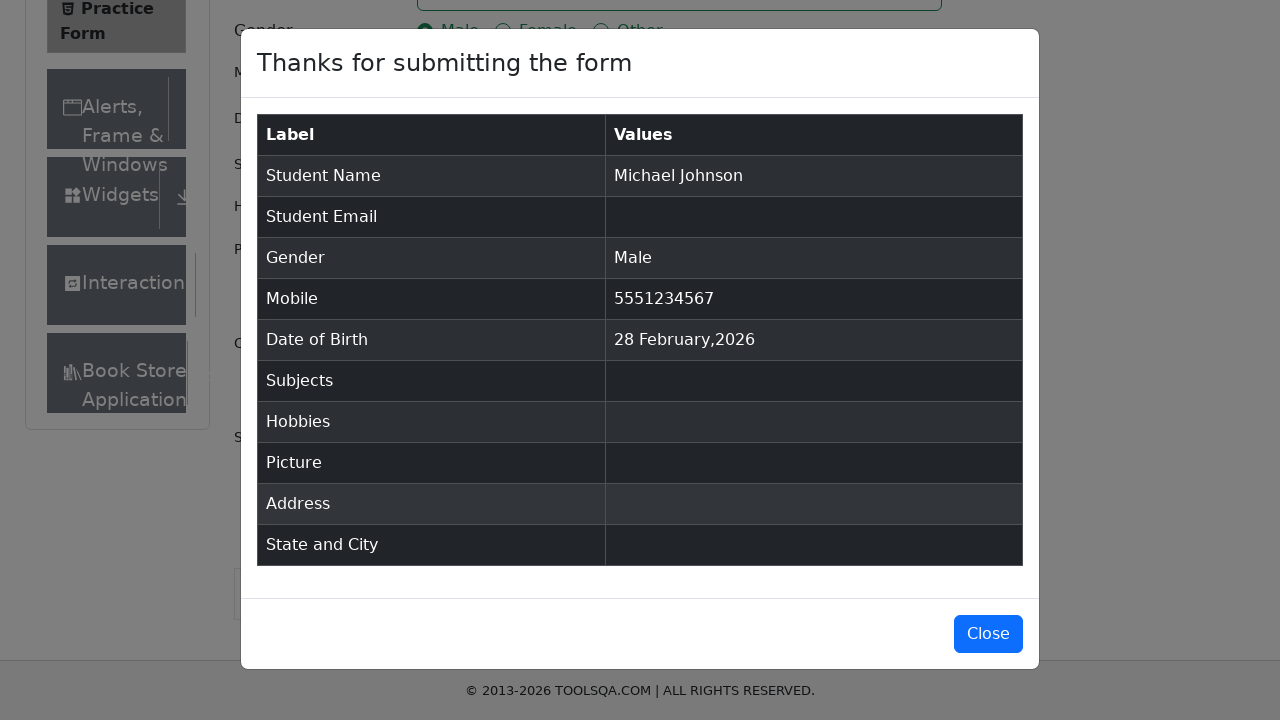